Tests the quantity stepper functionality by clicking plus and minus buttons on the Brocolli product and verifying the quantity increments and decrements correctly

Starting URL: https://rahulshettyacademy.com/seleniumPractise/#/

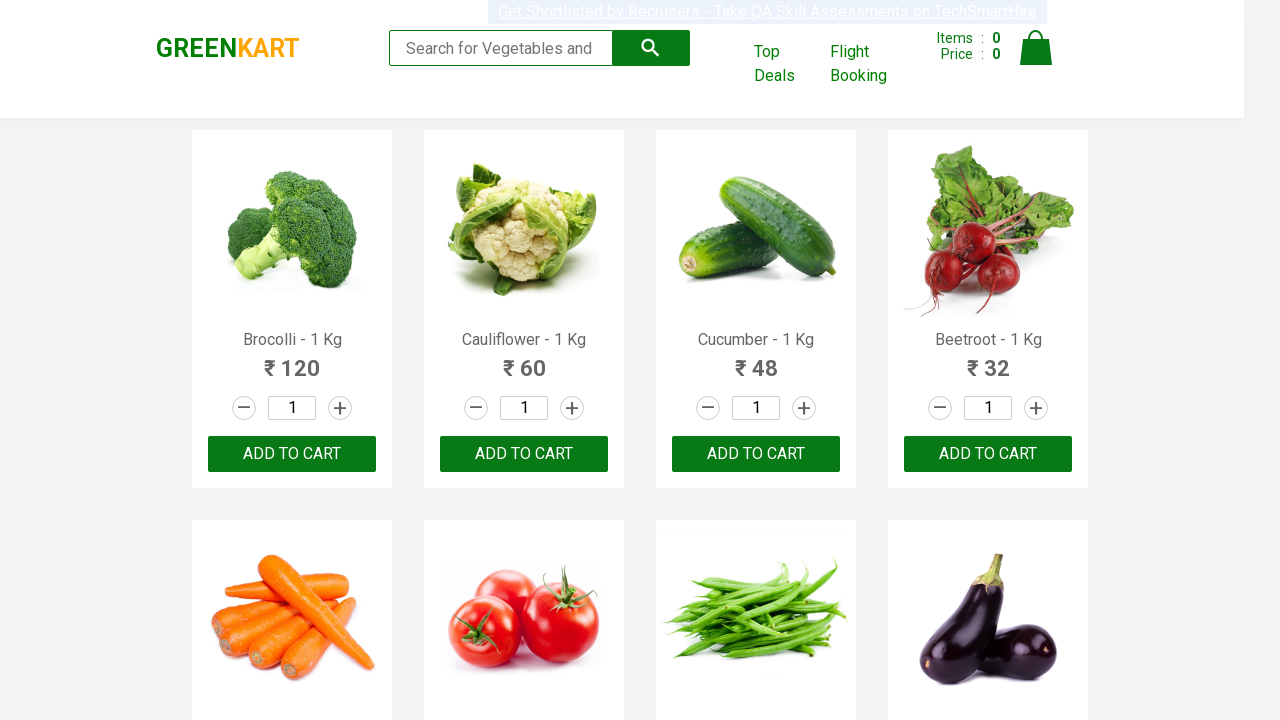

Located quantity input field for Brocolli product
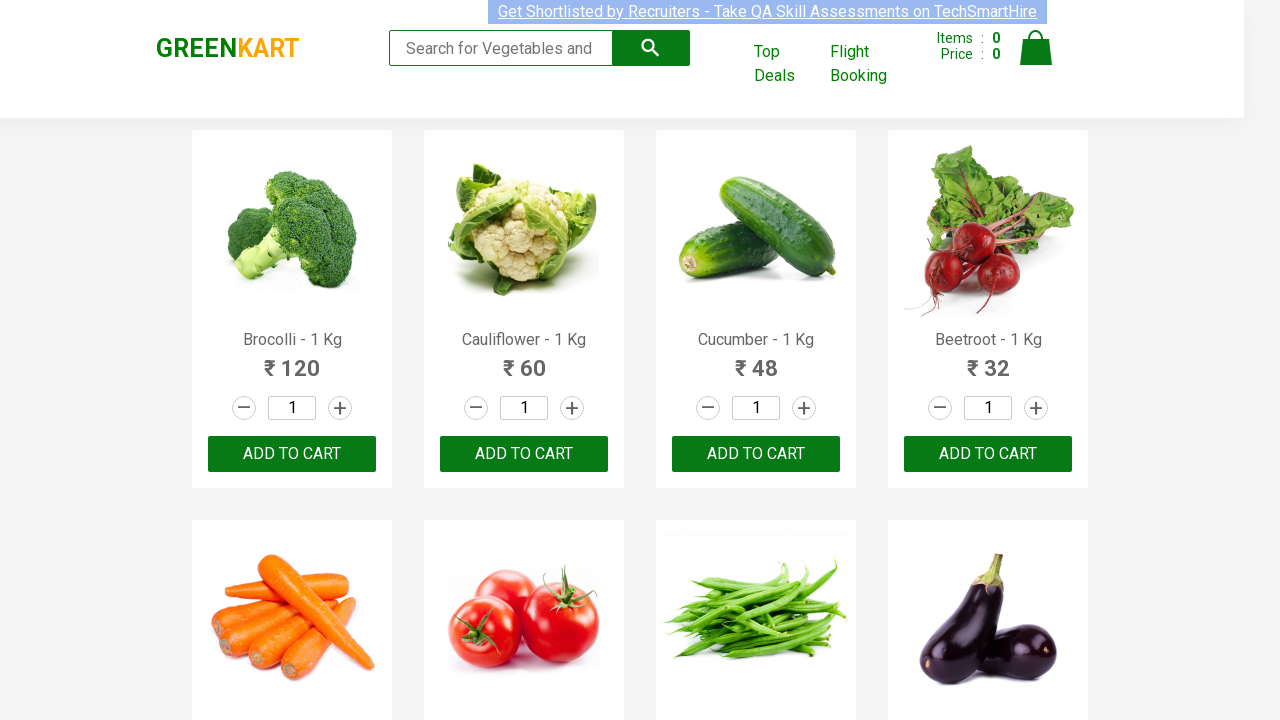

Located plus/increment button for Brocolli product
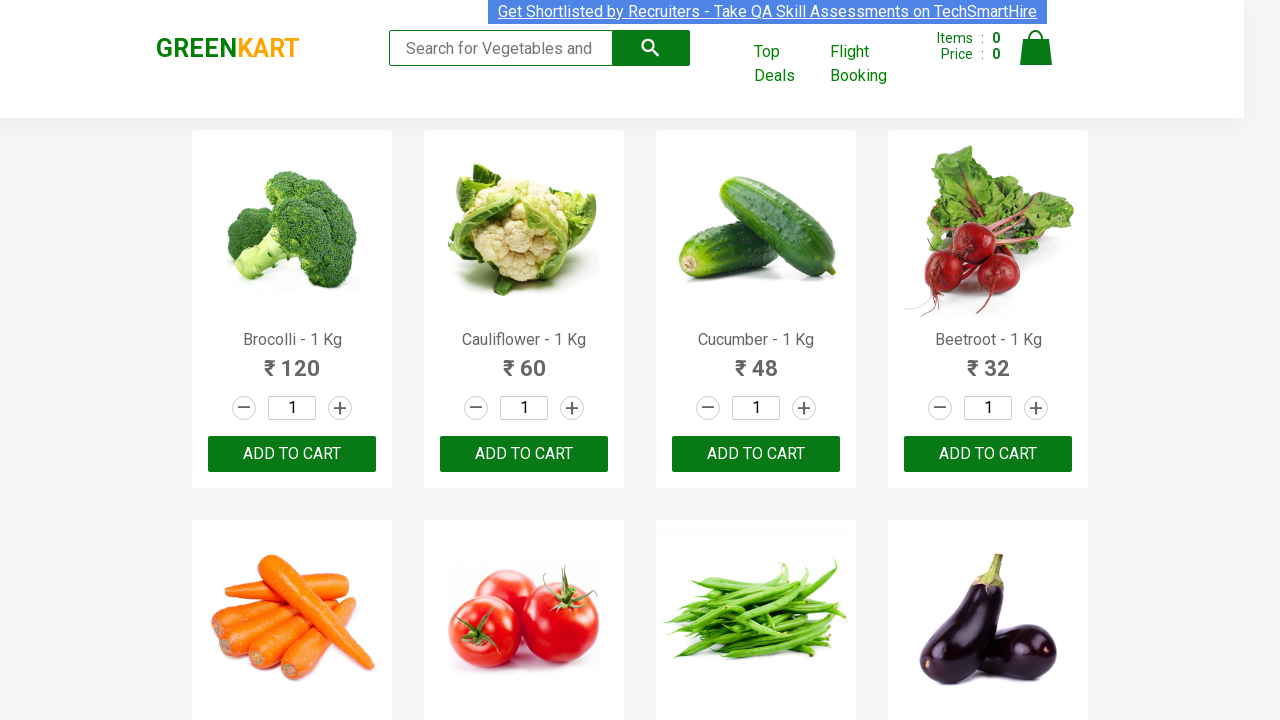

Located minus/decrement button for Brocolli product
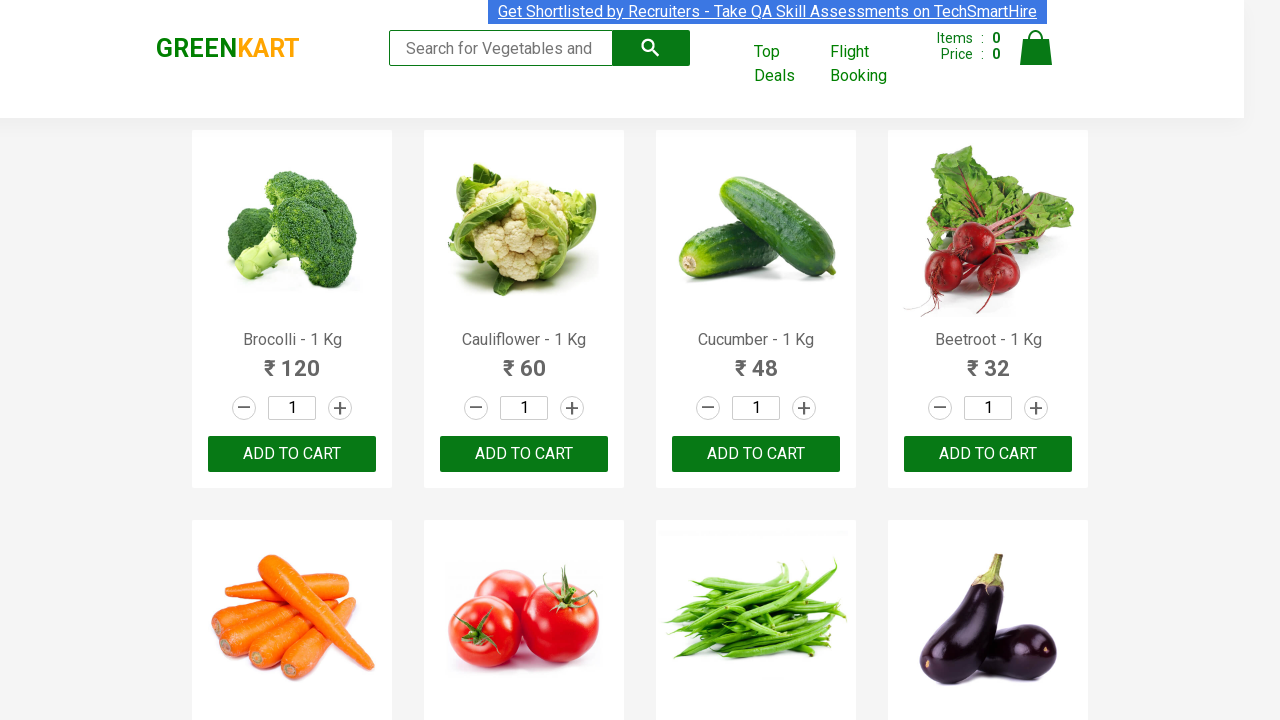

Retrieved initial quantity value: 1
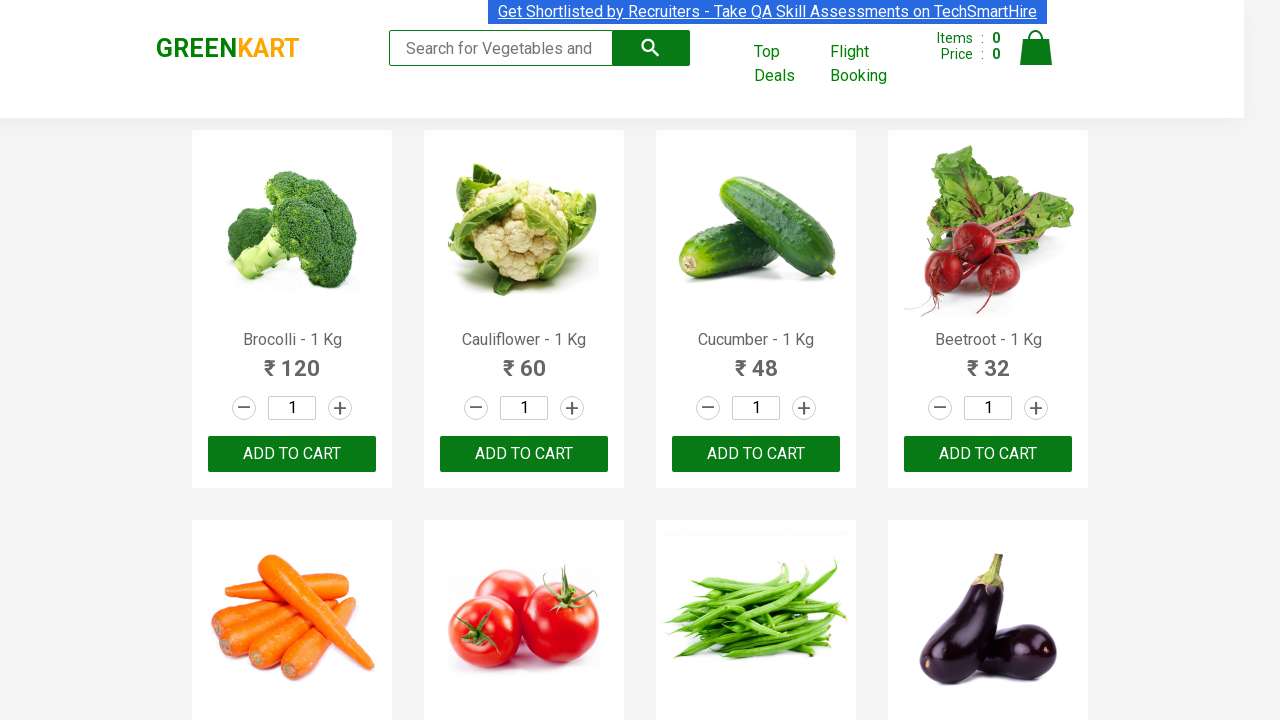

Clicked plus button to increment quantity at (340, 408) on .product:has-text("Brocolli") .increment
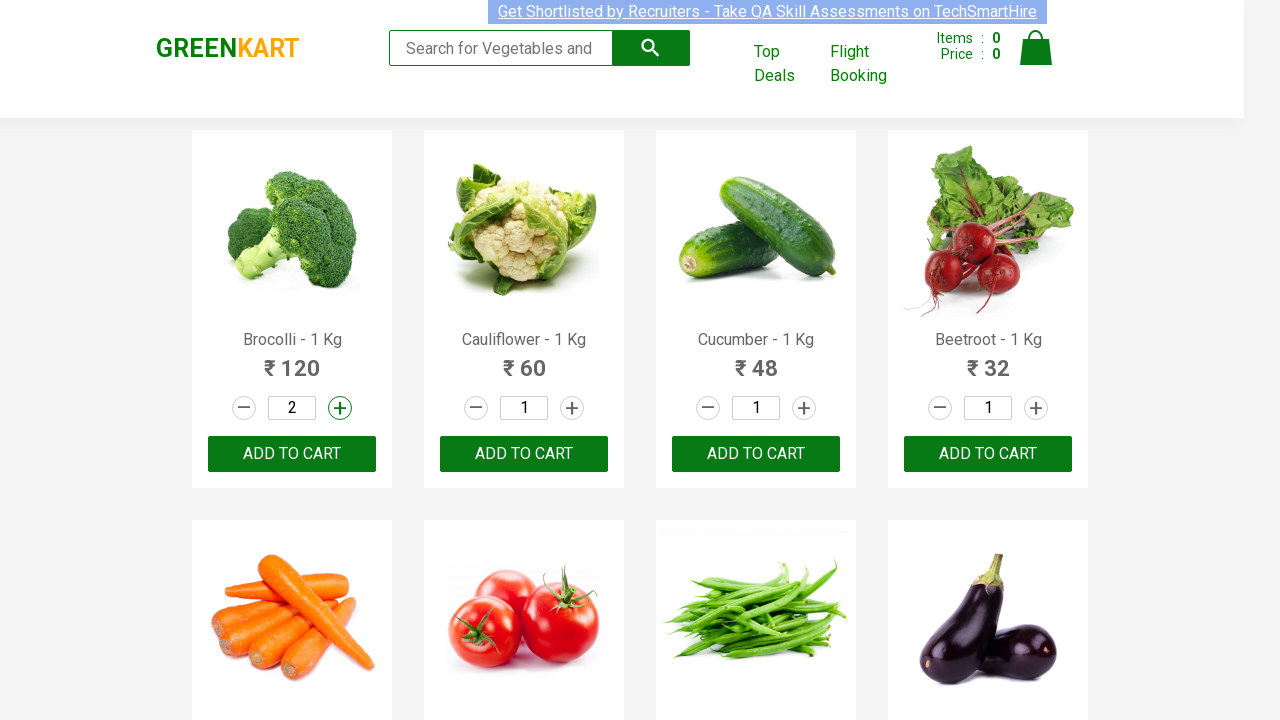

Retrieved updated quantity value after increment: 2
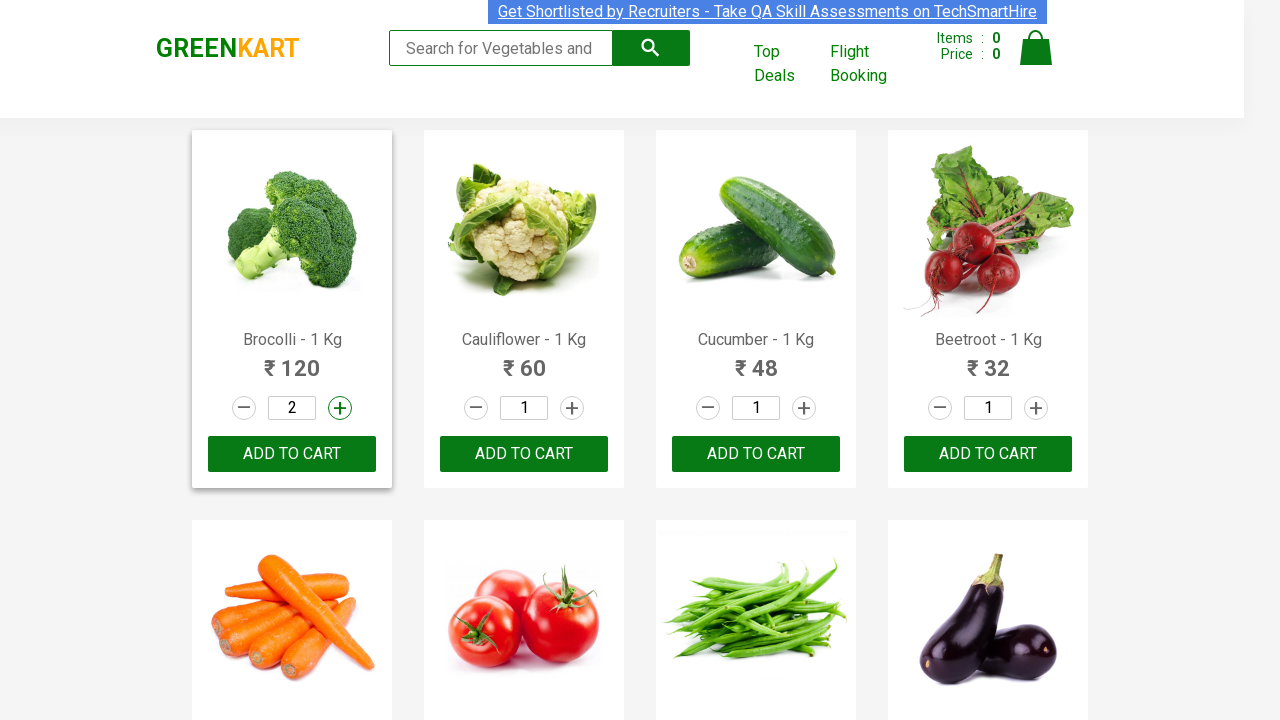

Verified quantity increased from 1 to 2 (increment by 1)
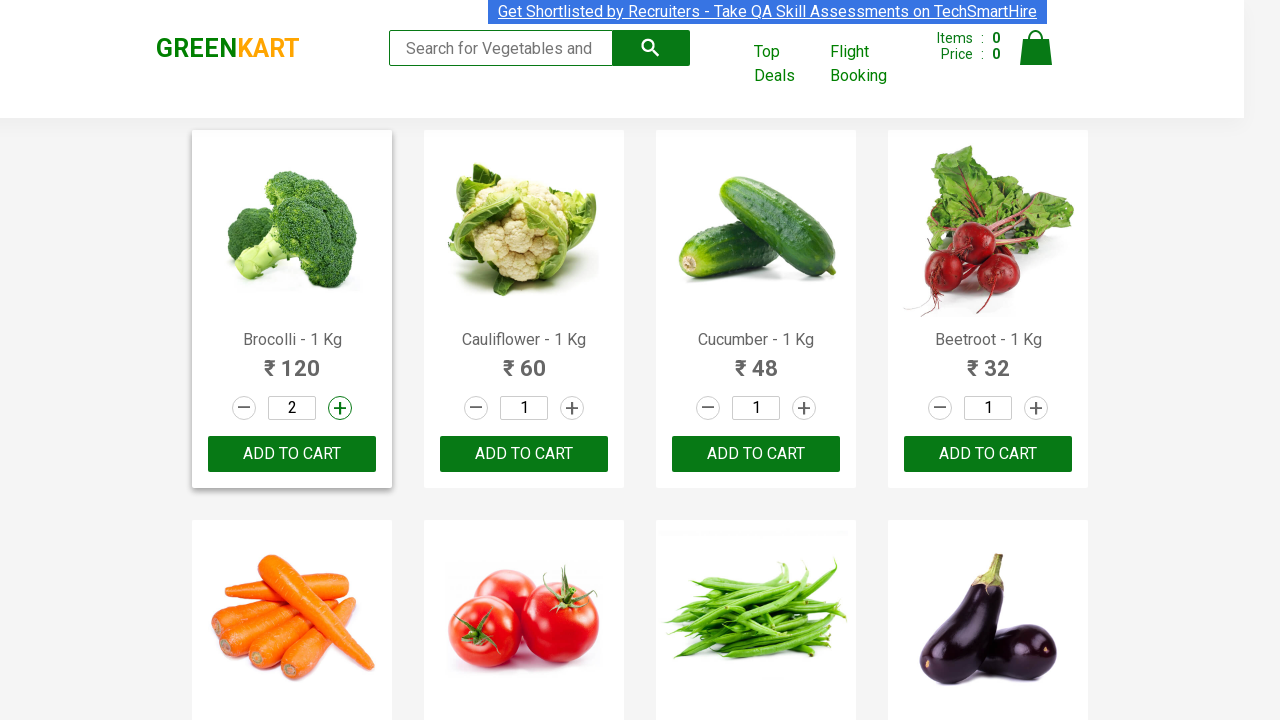

Retrieved quantity value before decrement: 2
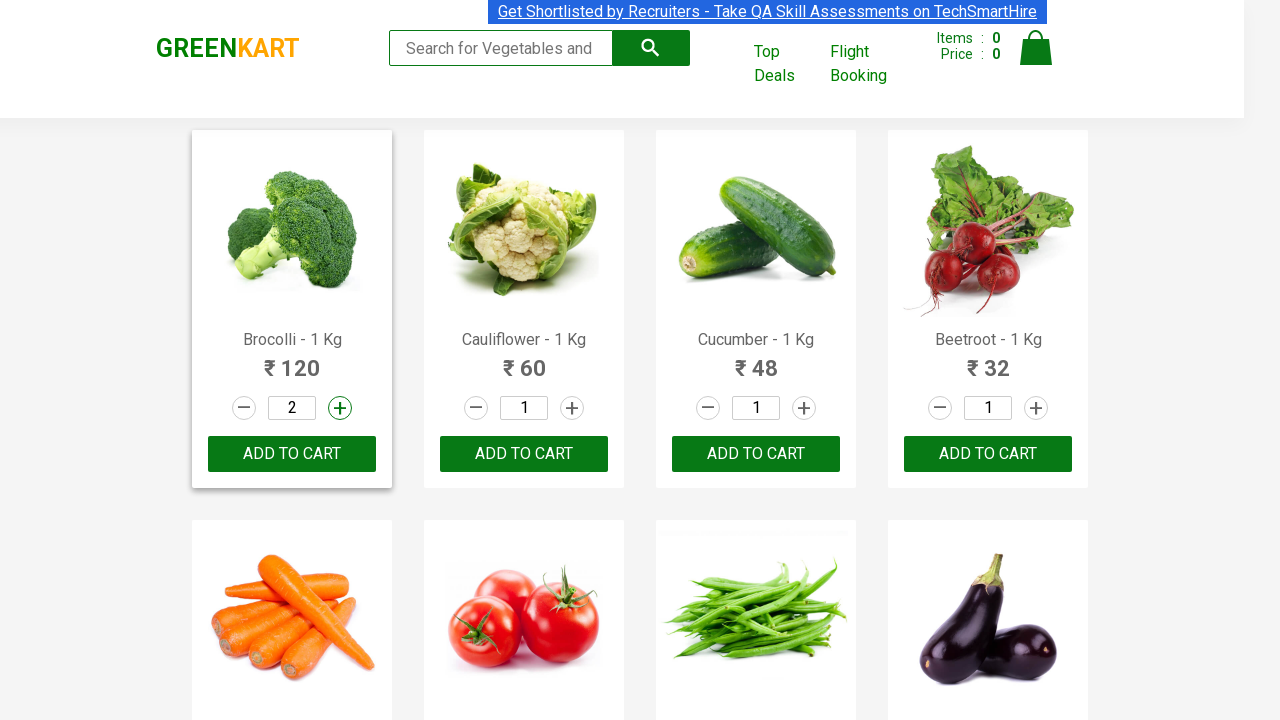

Clicked minus button to decrement quantity at (244, 408) on .product:has-text("Brocolli") .decrement
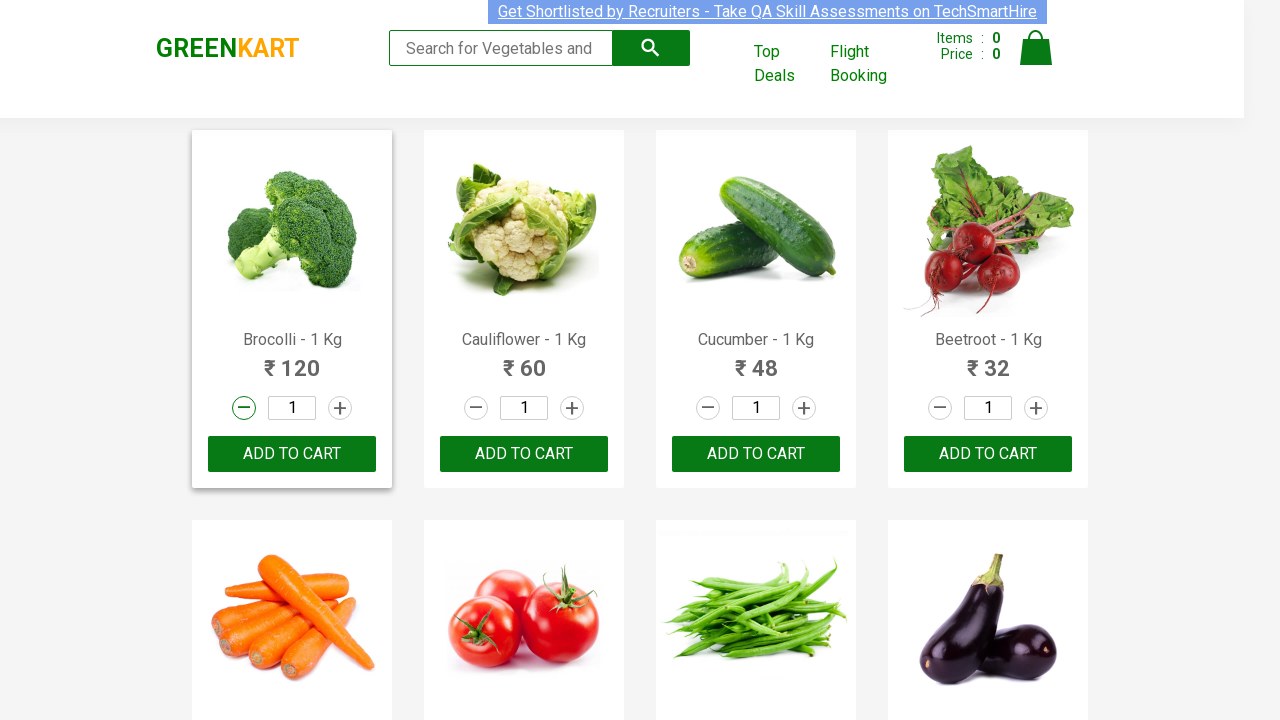

Retrieved updated quantity value after decrement: 1
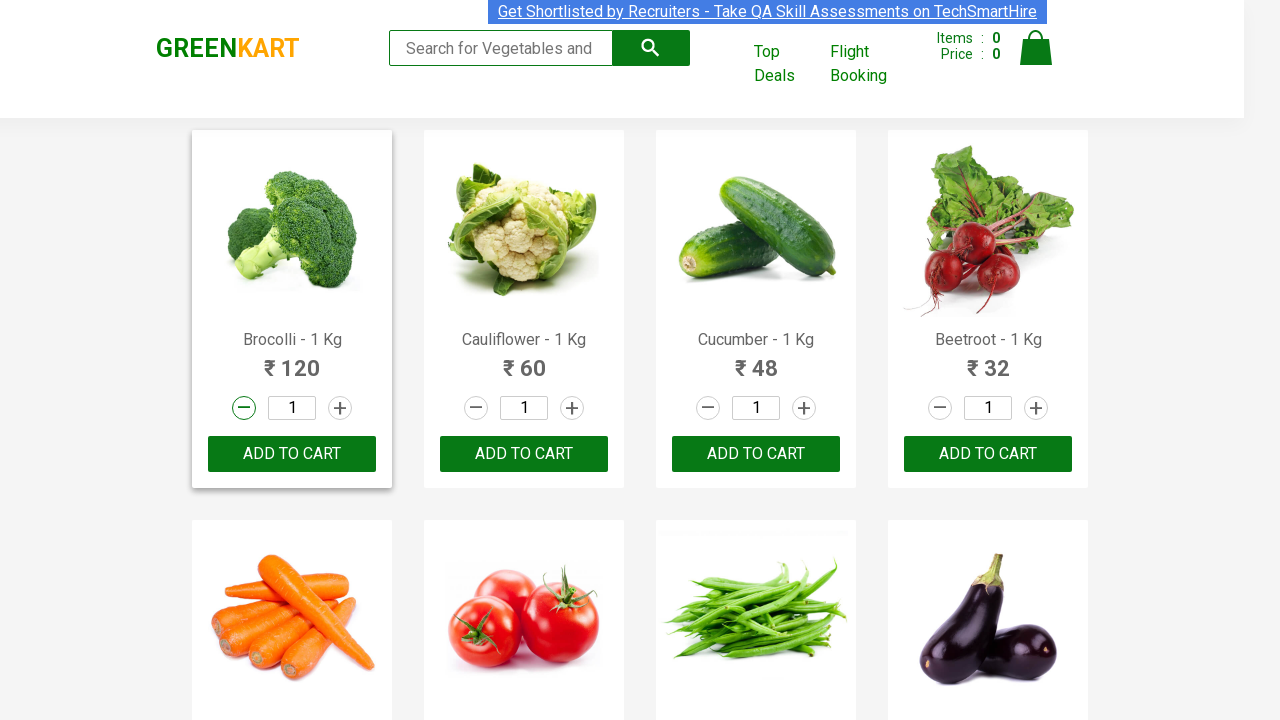

Verified quantity decreased from 2 to 1 (decrement by 1)
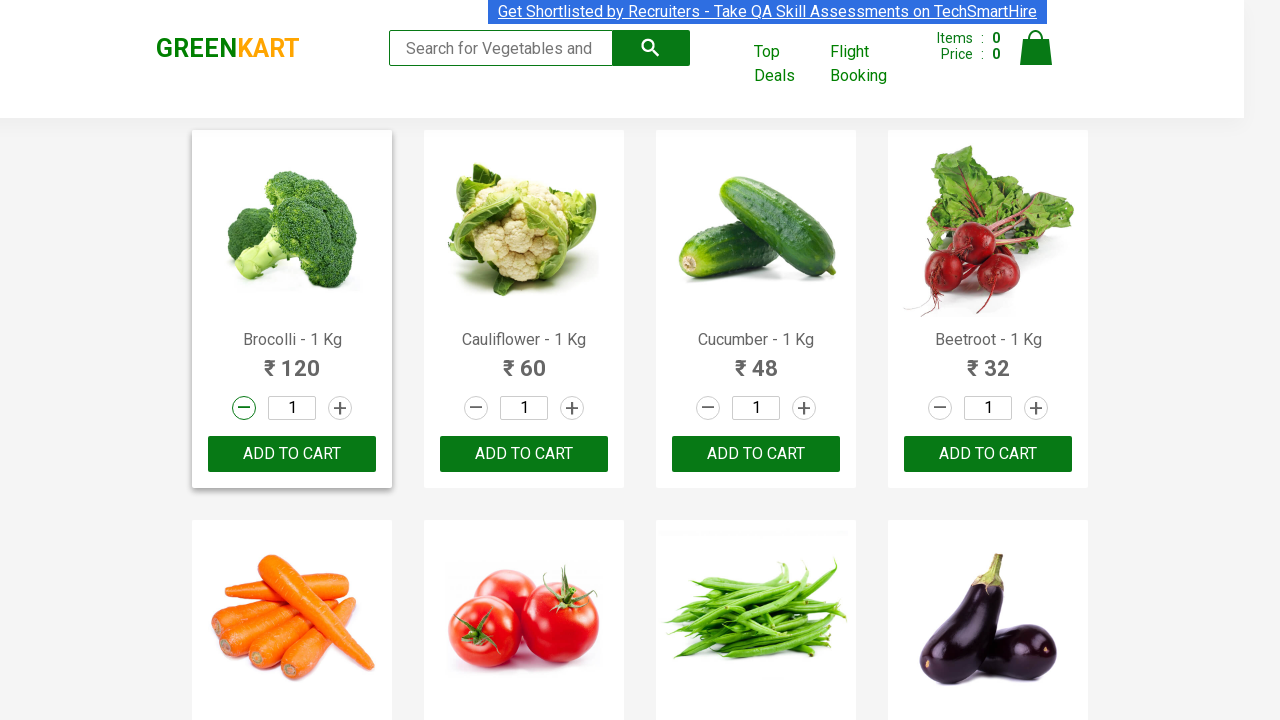

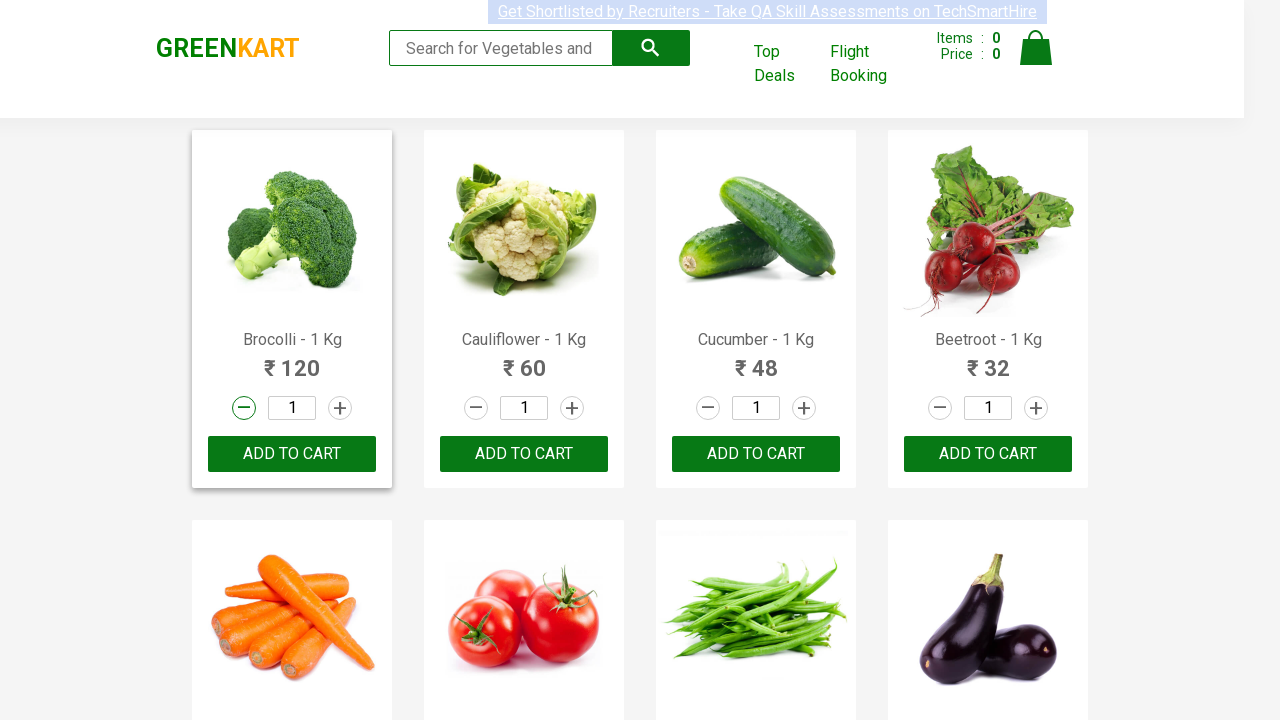